Tests JavaScript confirm box by clicking a button to trigger the confirm dialog, dismissing it (clicking Cancel), and verifying the result text shows "You selected Cancel".

Starting URL: https://demoqa.com/alerts

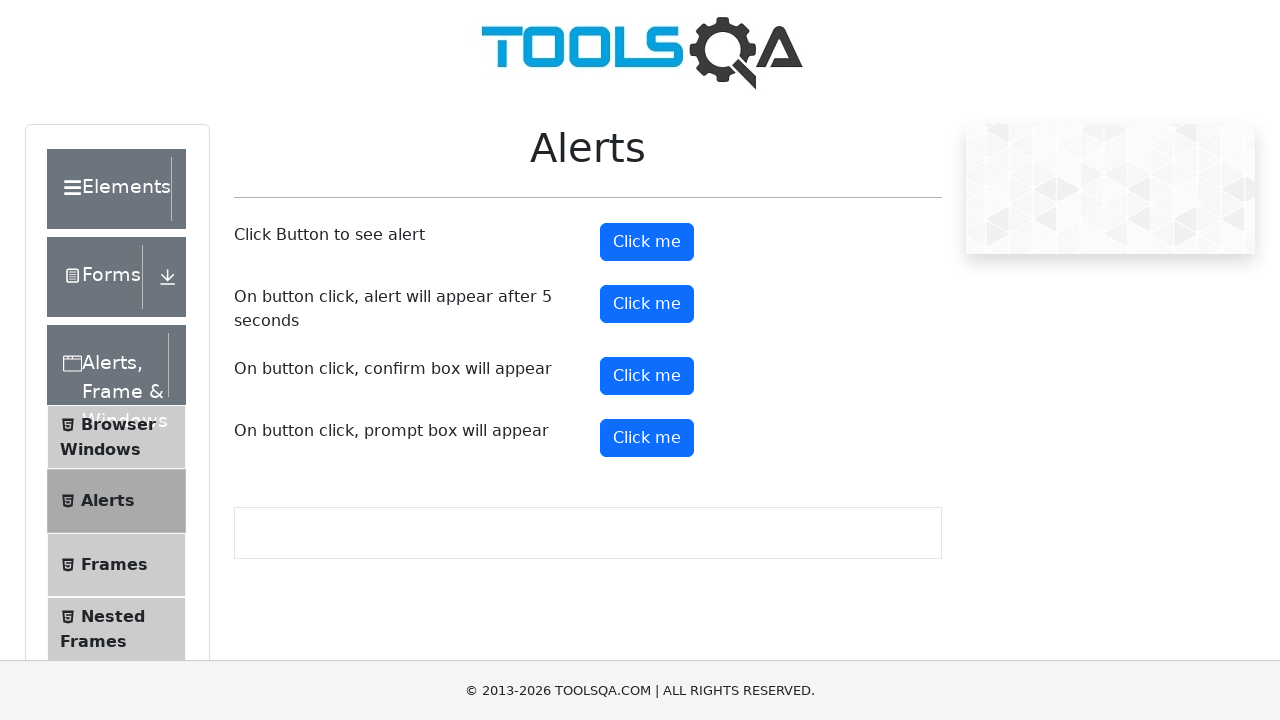

Set up dialog handler to dismiss the confirm box
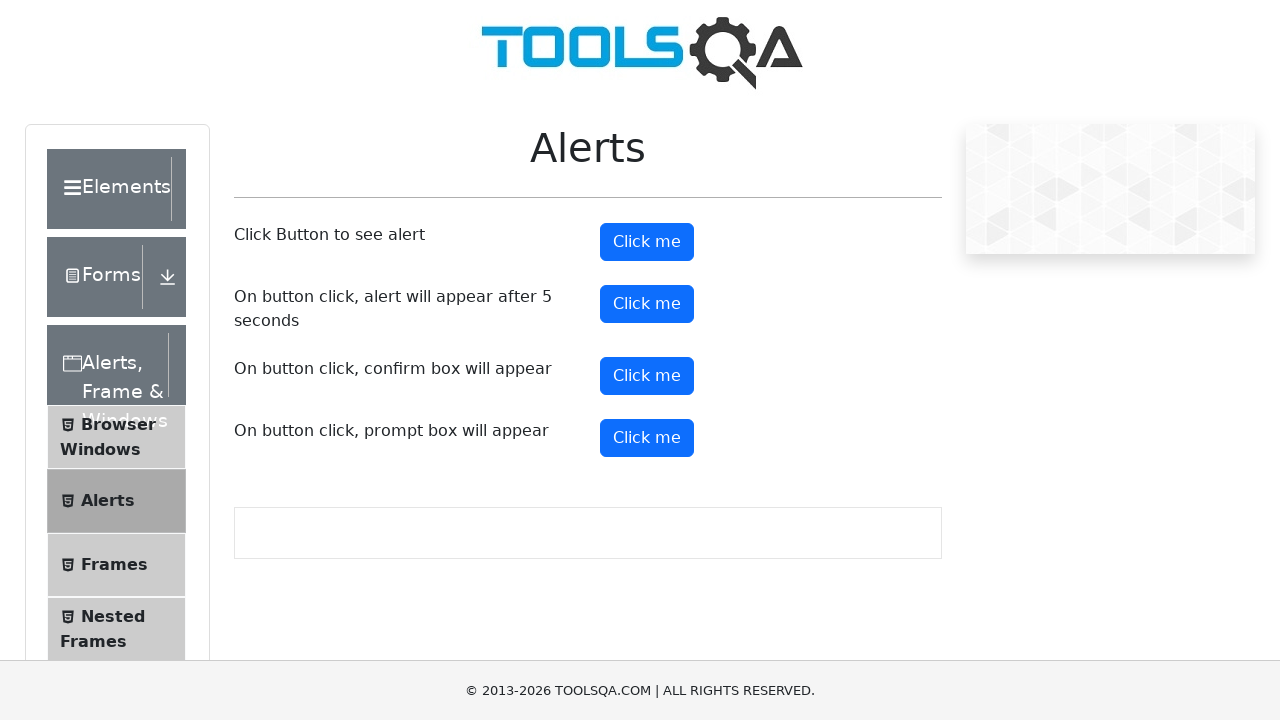

Clicked button to trigger confirm dialog at (647, 376) on (//button)[4]
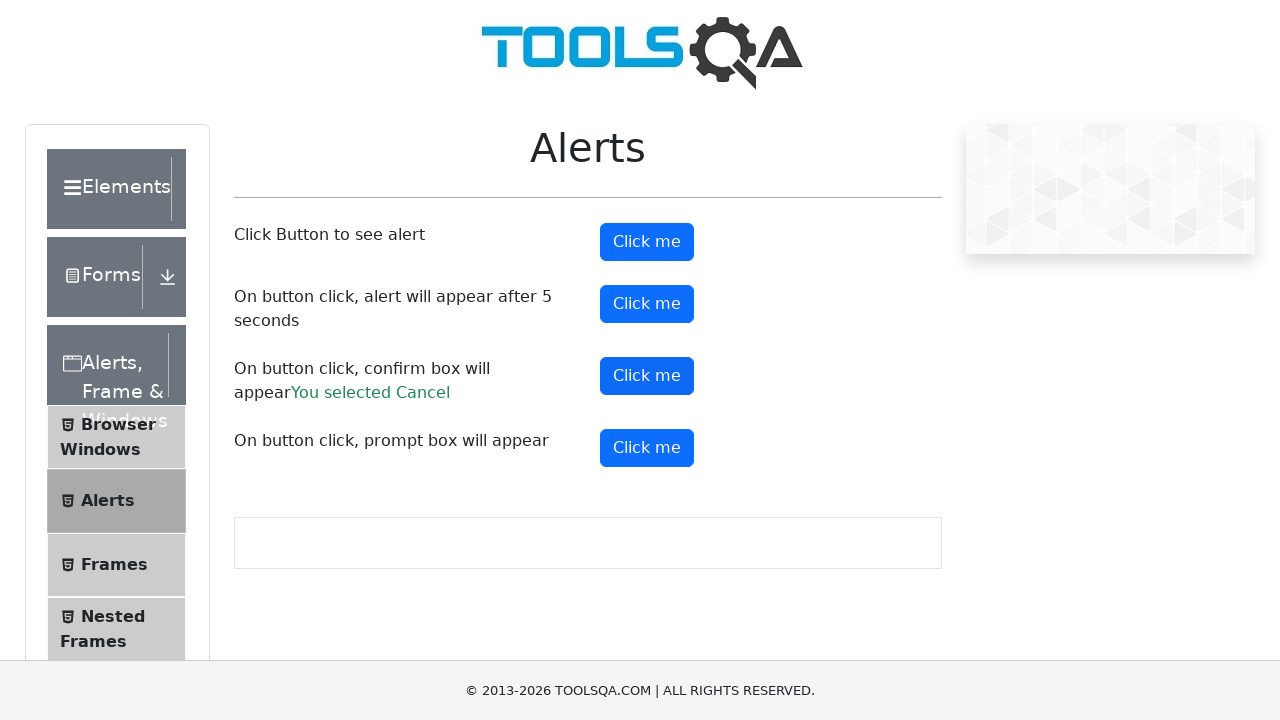

Result element loaded after dismissing confirm dialog
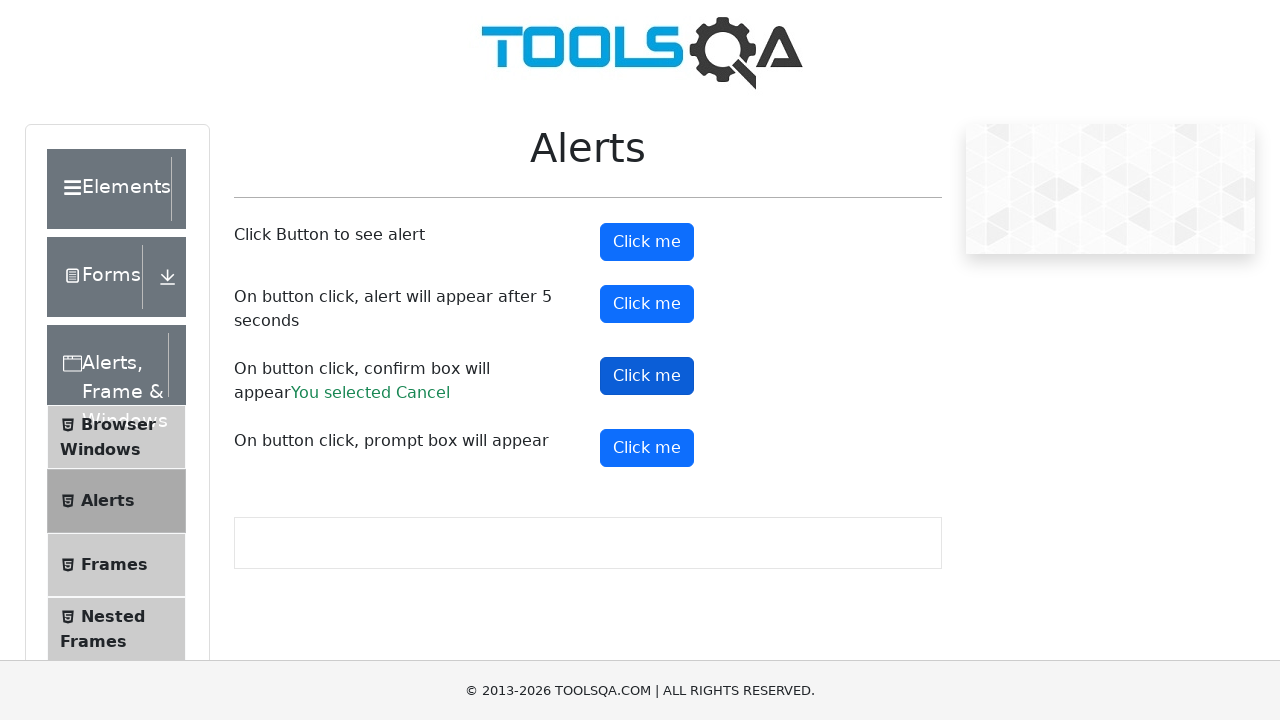

Retrieved result text from confirm dialog
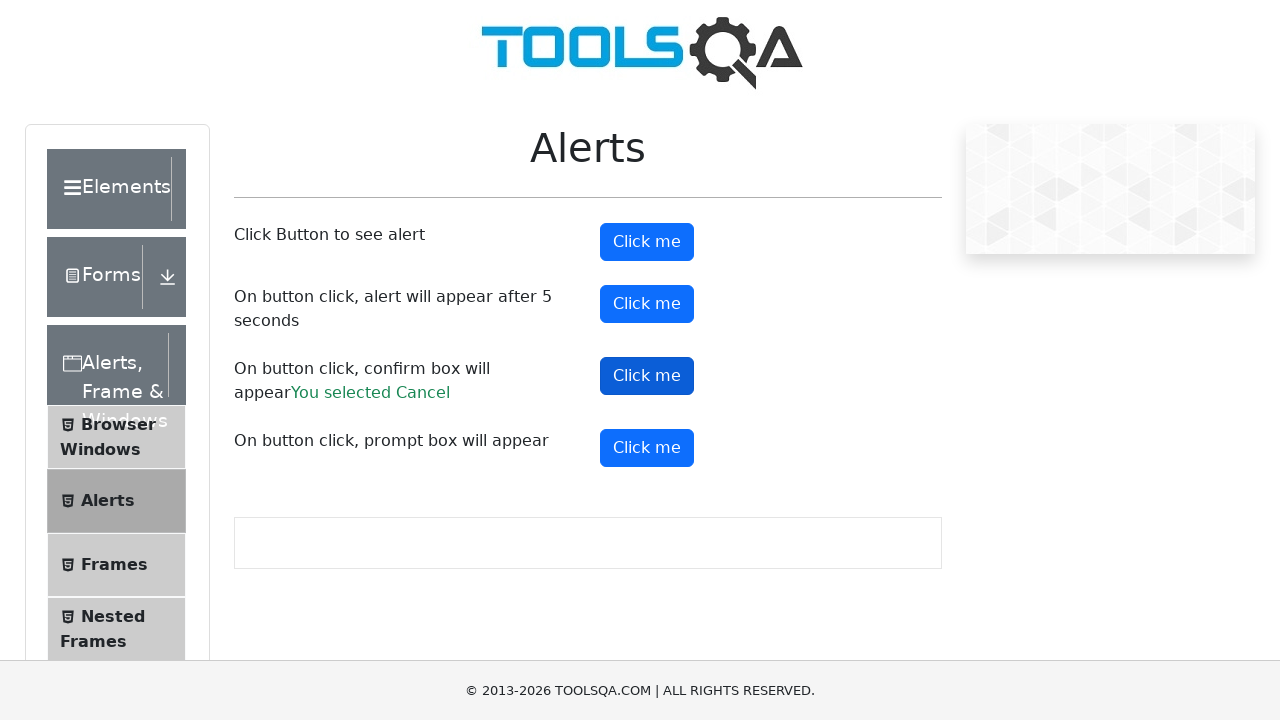

Verified result text shows 'You selected Cancel'
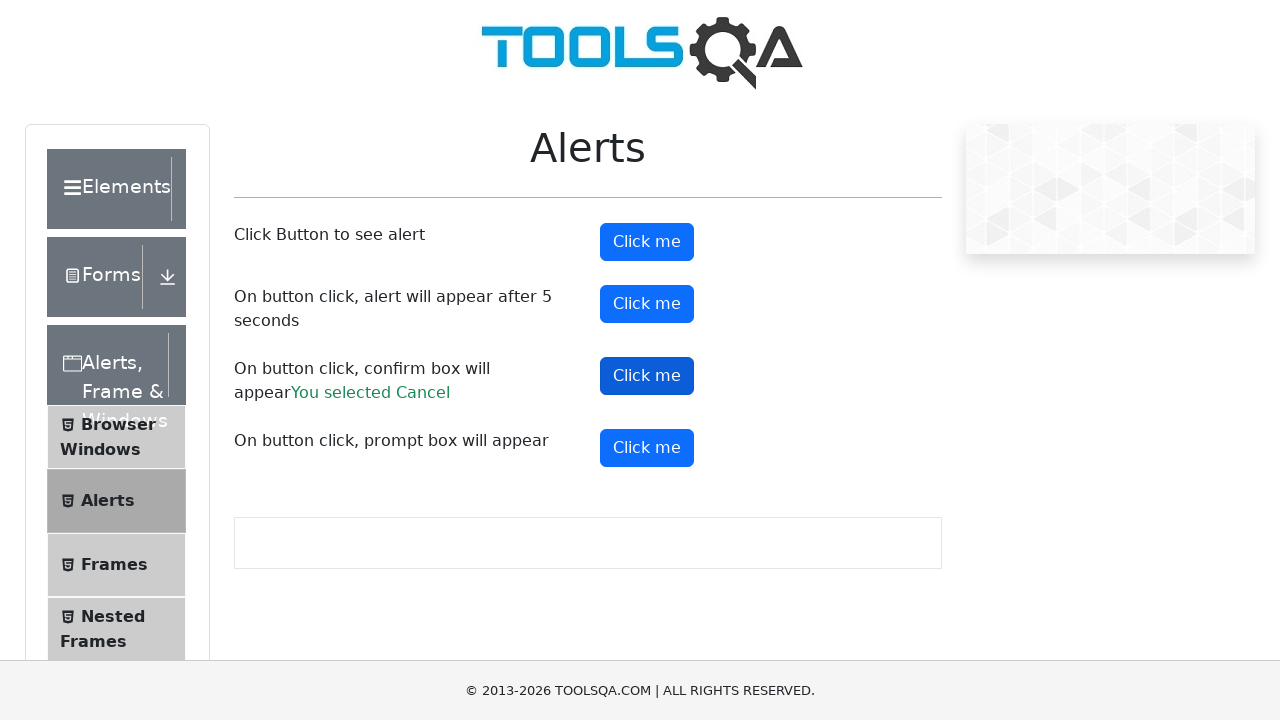

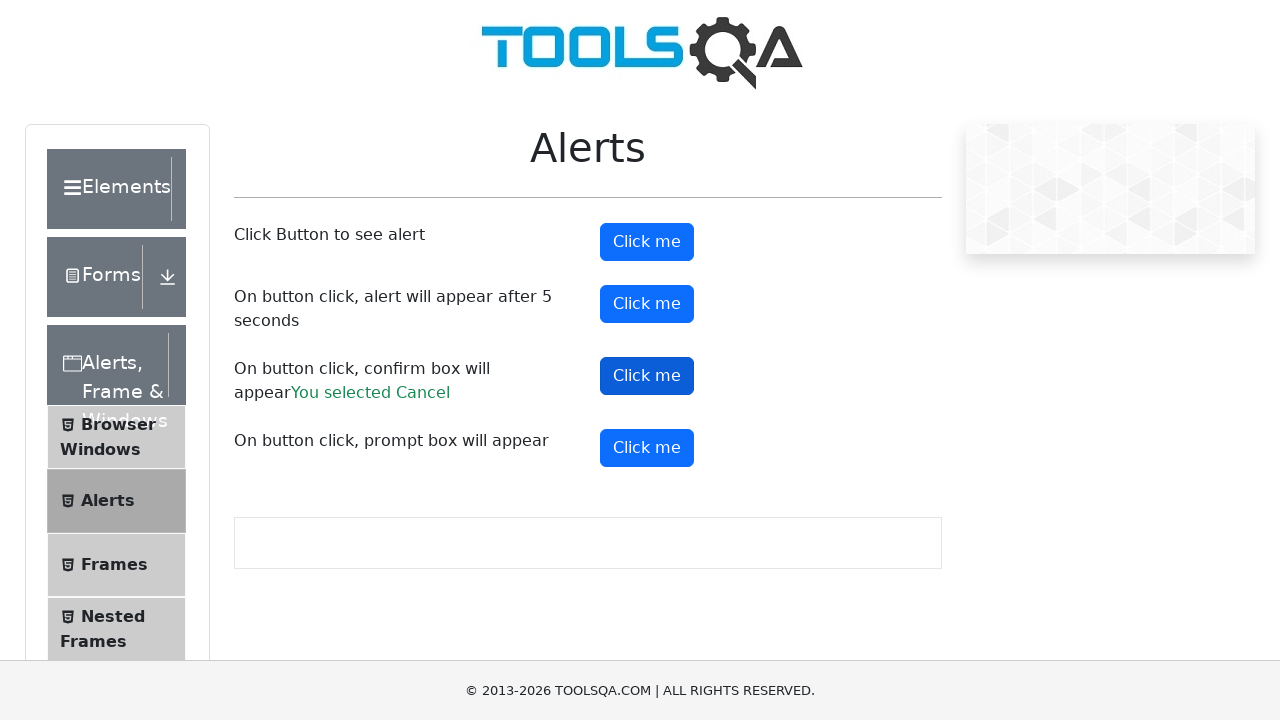